Verifies the locators page displays both headers and all buttons are enabled/clickable

Starting URL: https://acctabootcamp.github.io/site/examples/locators

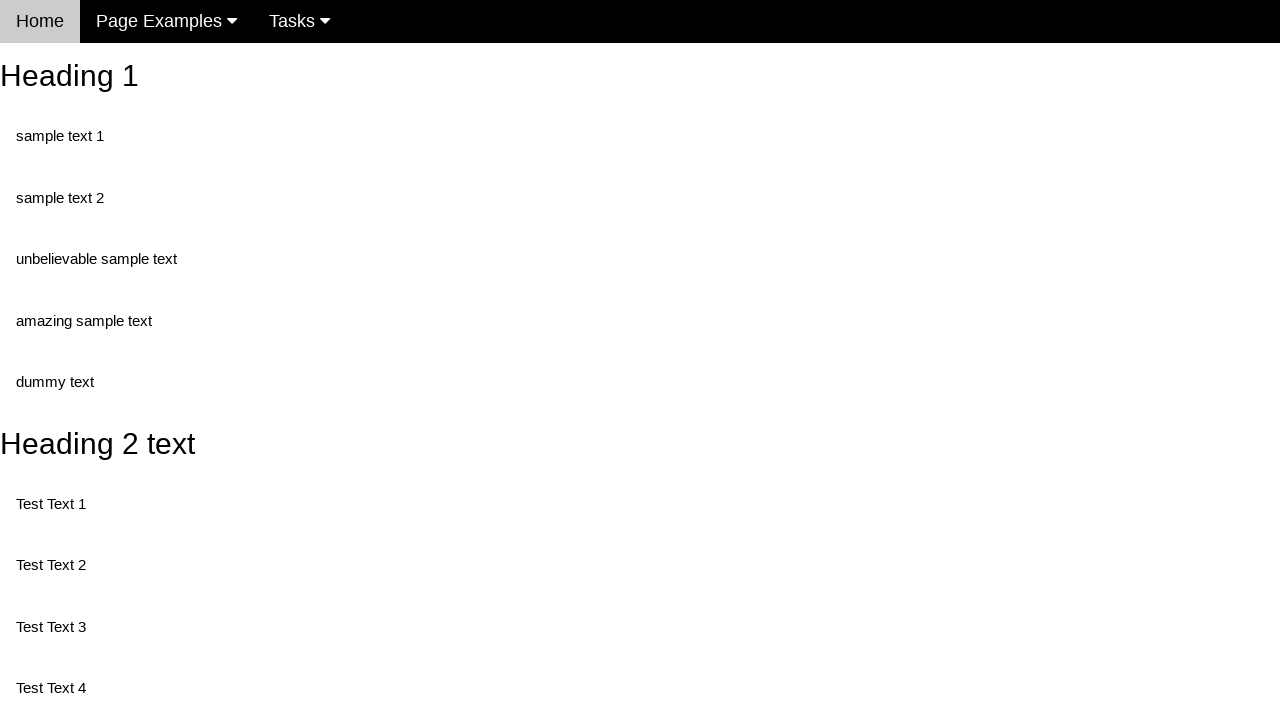

Navigated to locators page
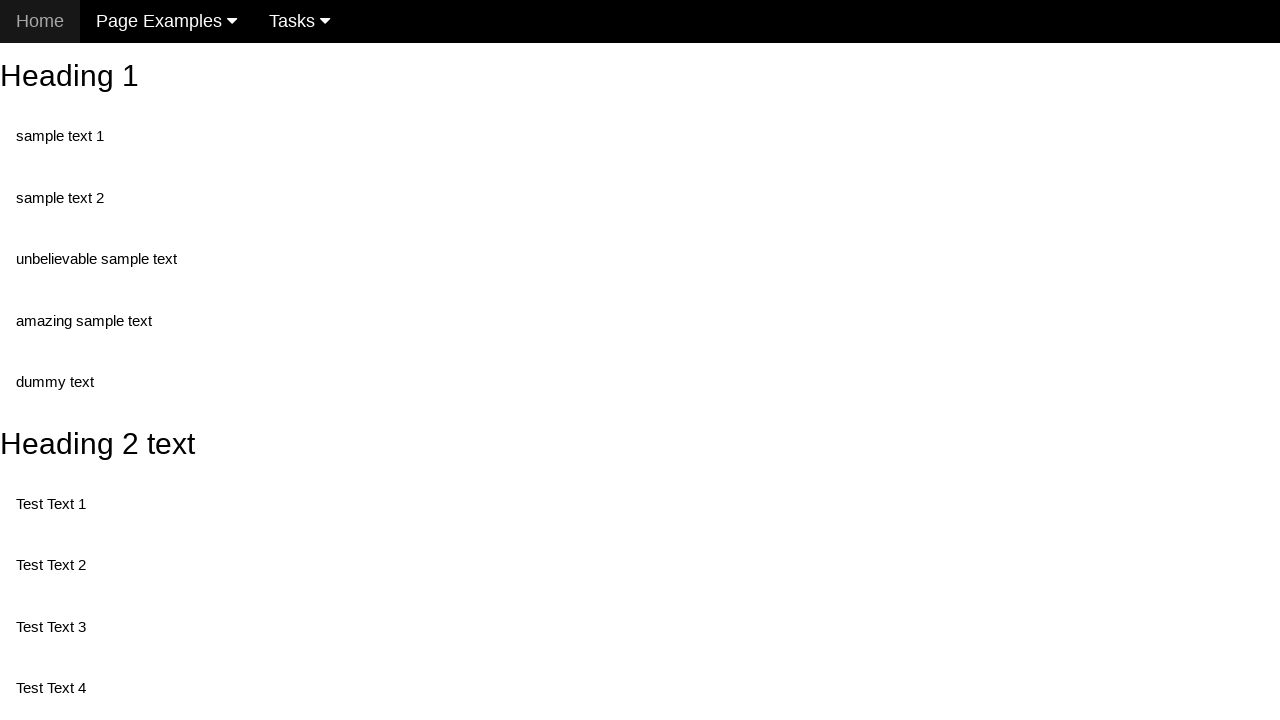

Verified first heading (#heading_1) is visible
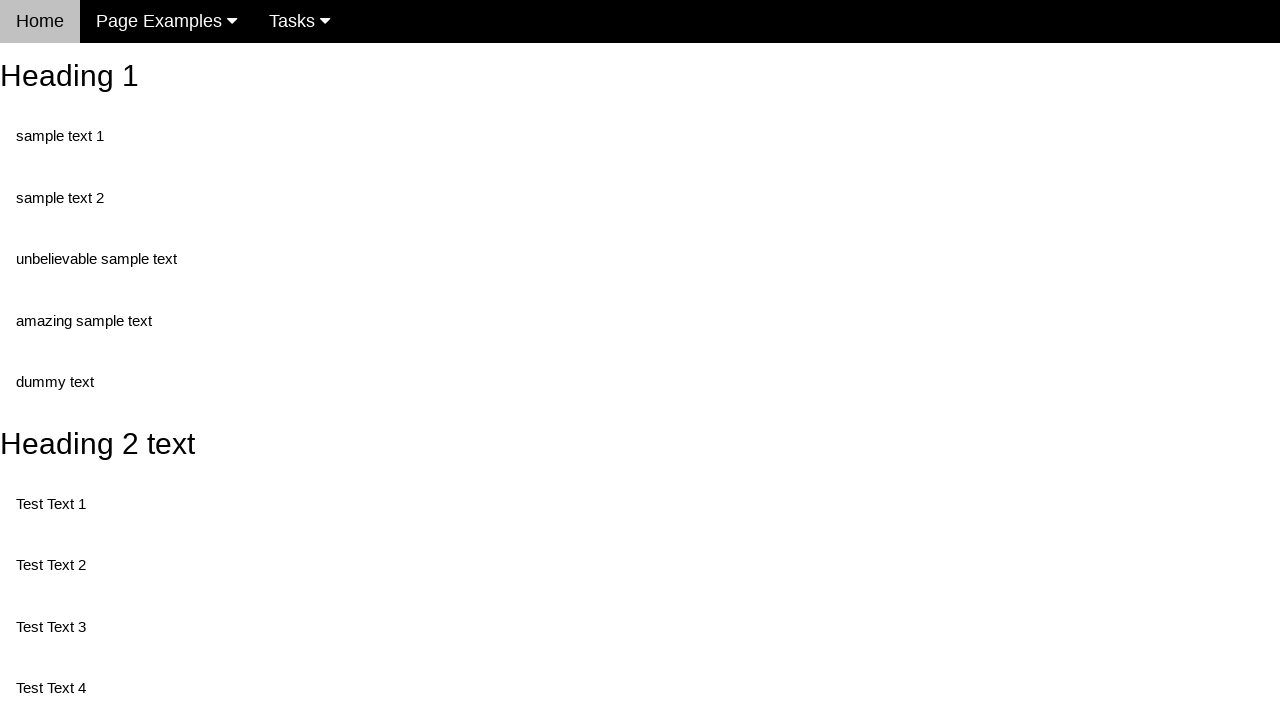

Verified second heading (#heading_2) is visible
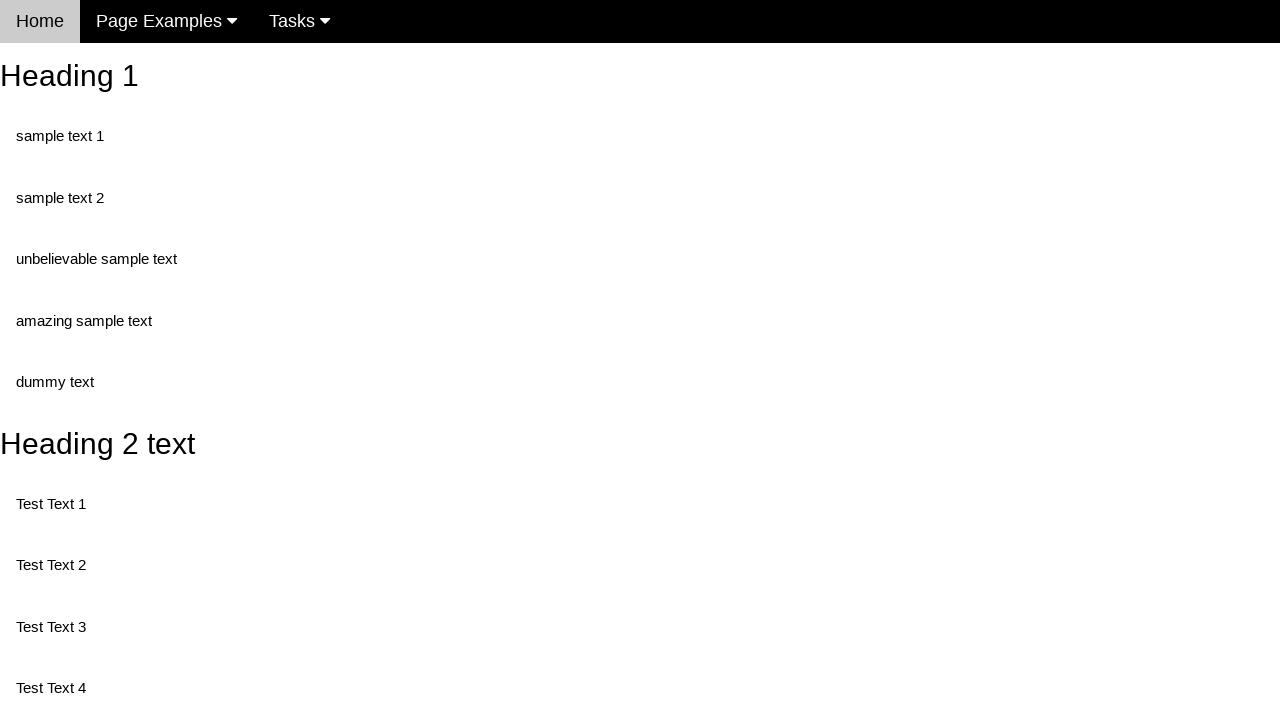

Located all button elements with type=button
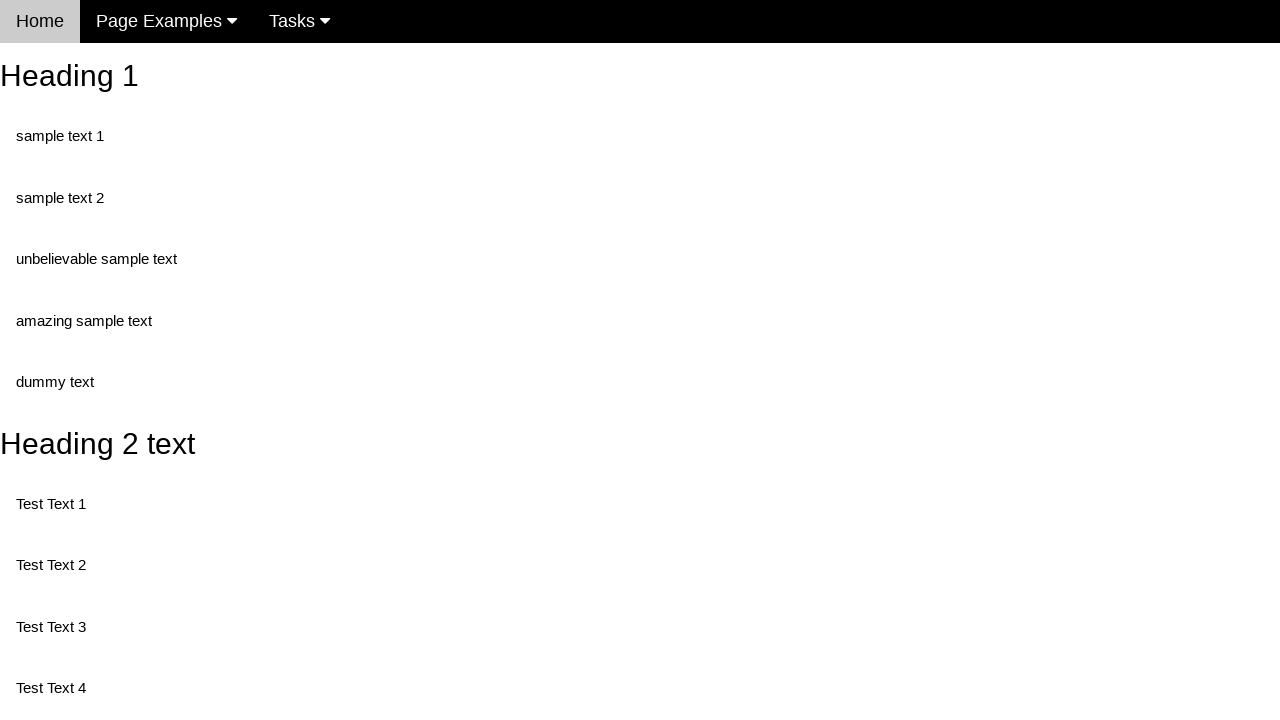

Found 2 buttons on the page
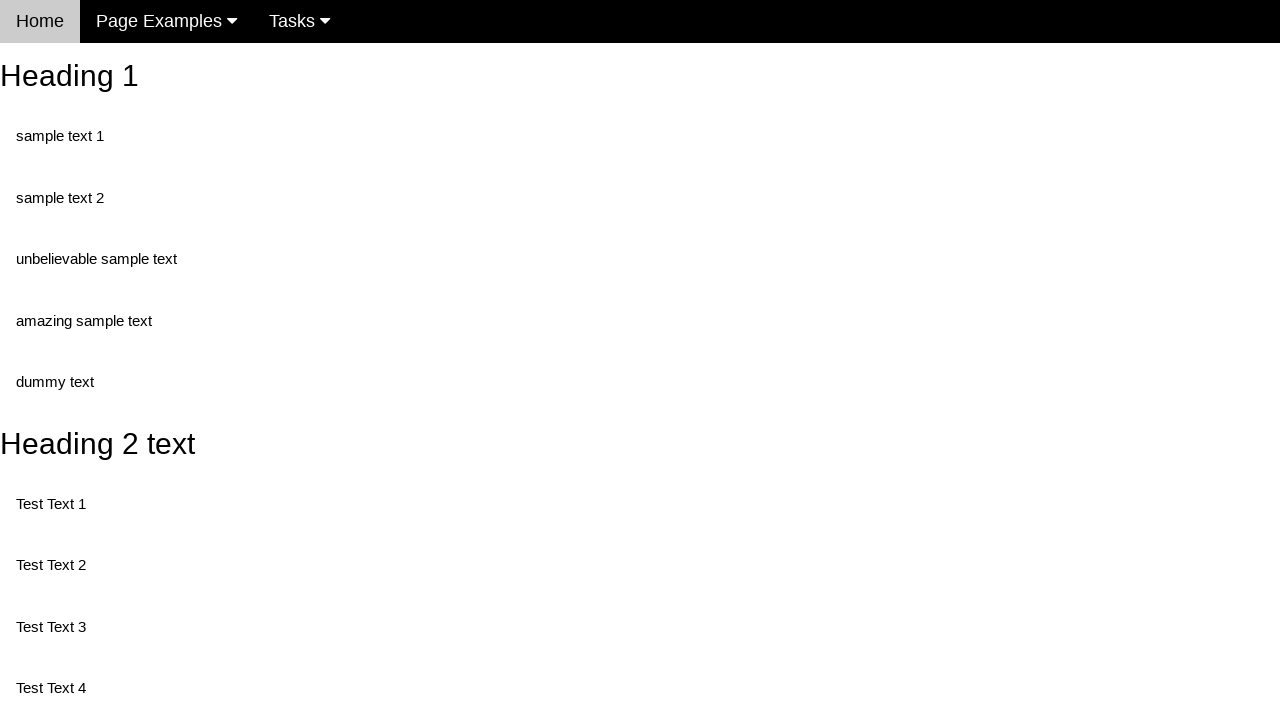

Verified button 1 of 2 is enabled
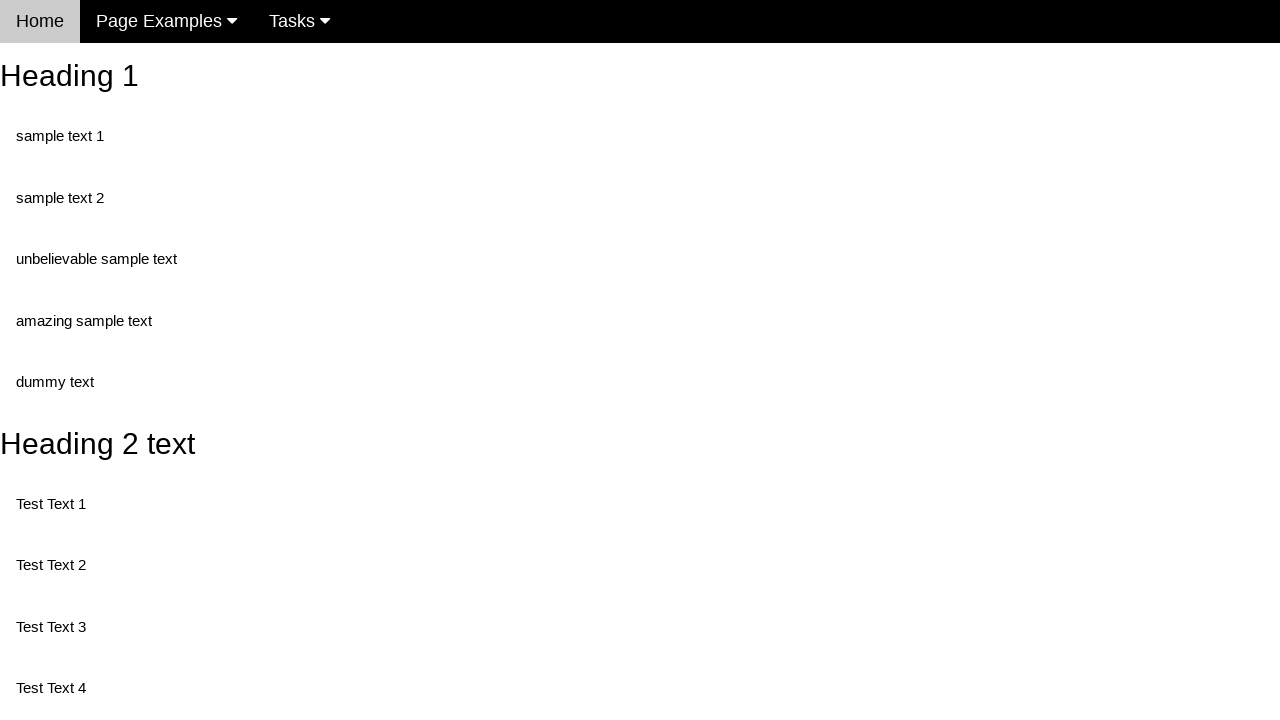

Verified button 2 of 2 is enabled
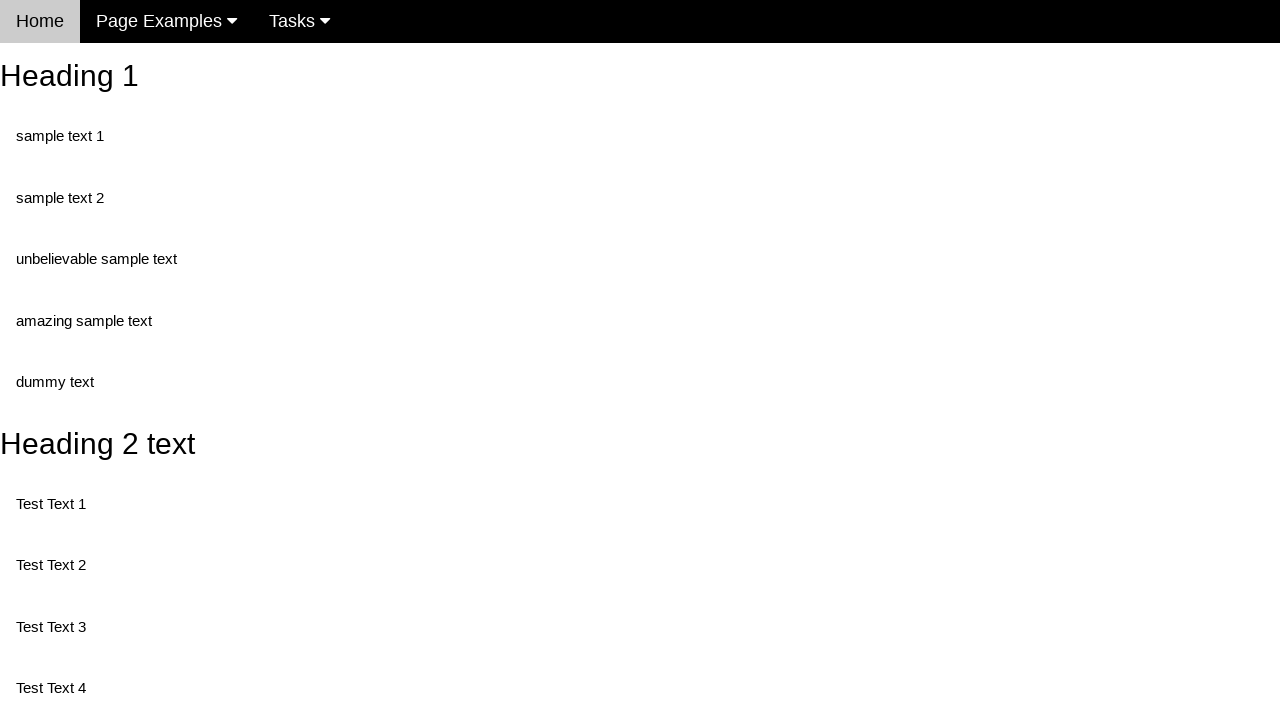

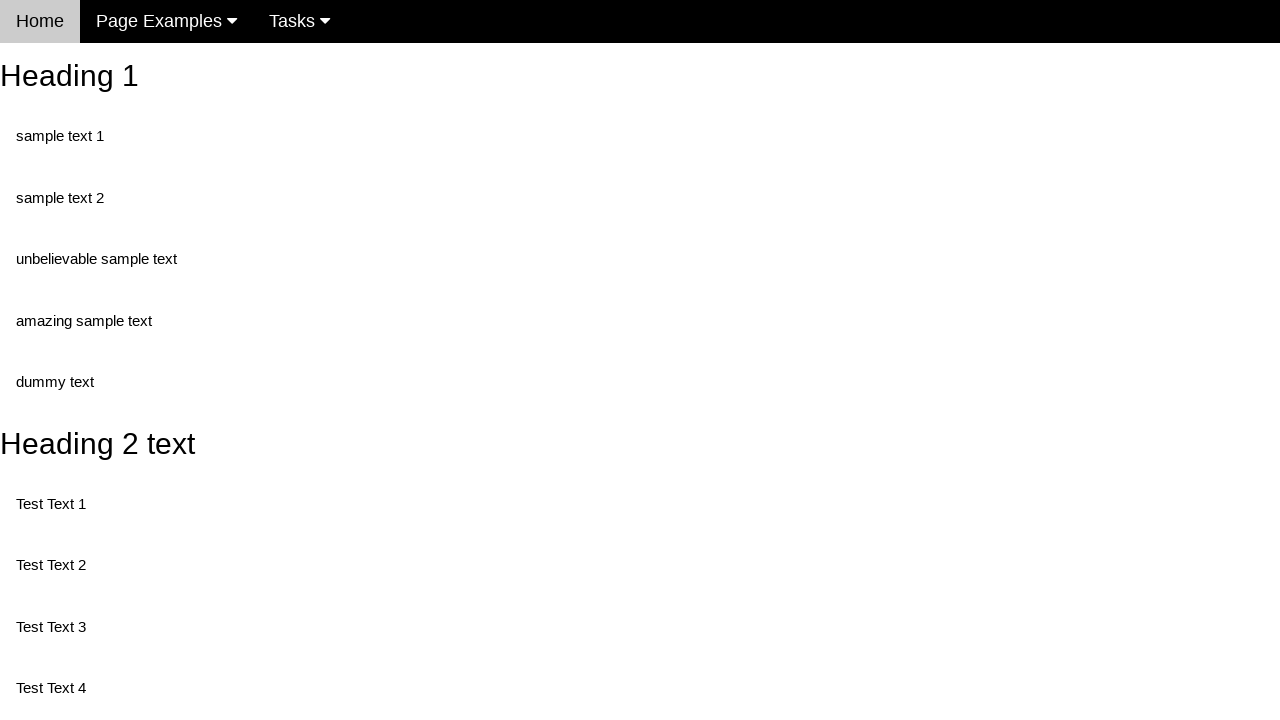